Navigates to a YouTube video page and verifies the page loads by checking the title is available

Starting URL: https://www.youtube.com/watch?v=IVqNY-DCzAo

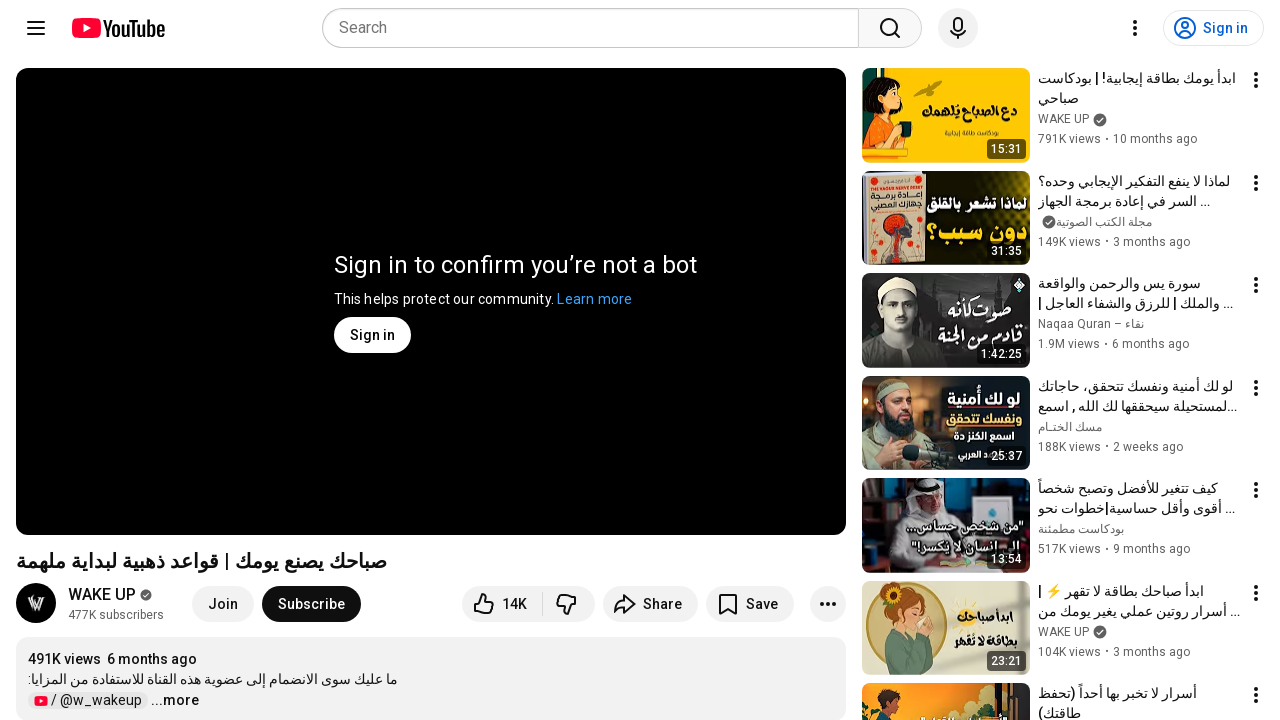

Navigated to YouTube video page
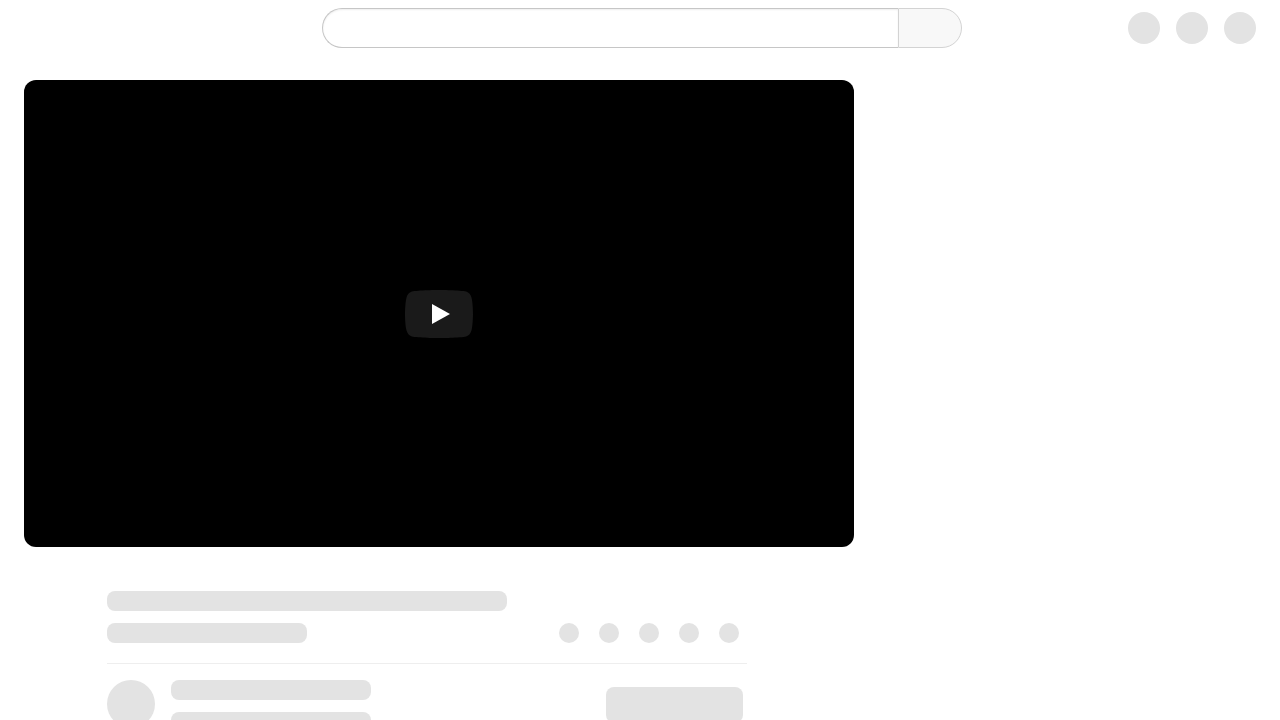

Video title element loaded on page
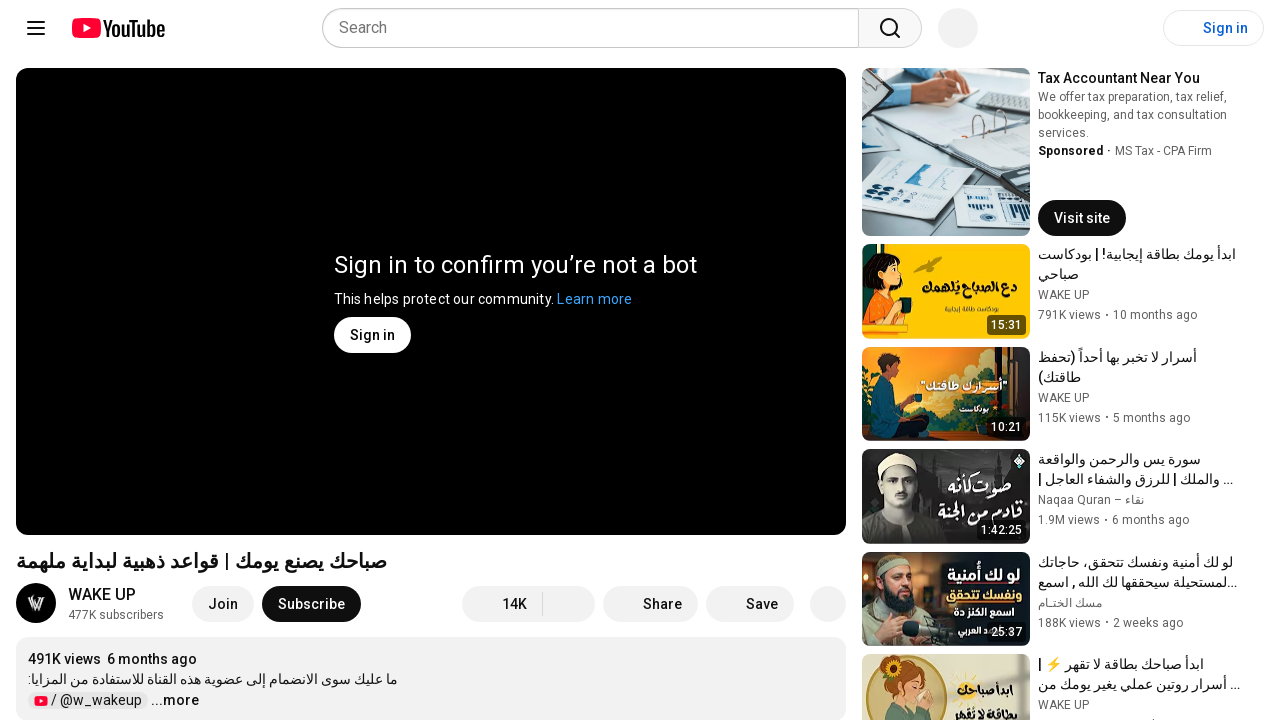

Retrieved page title
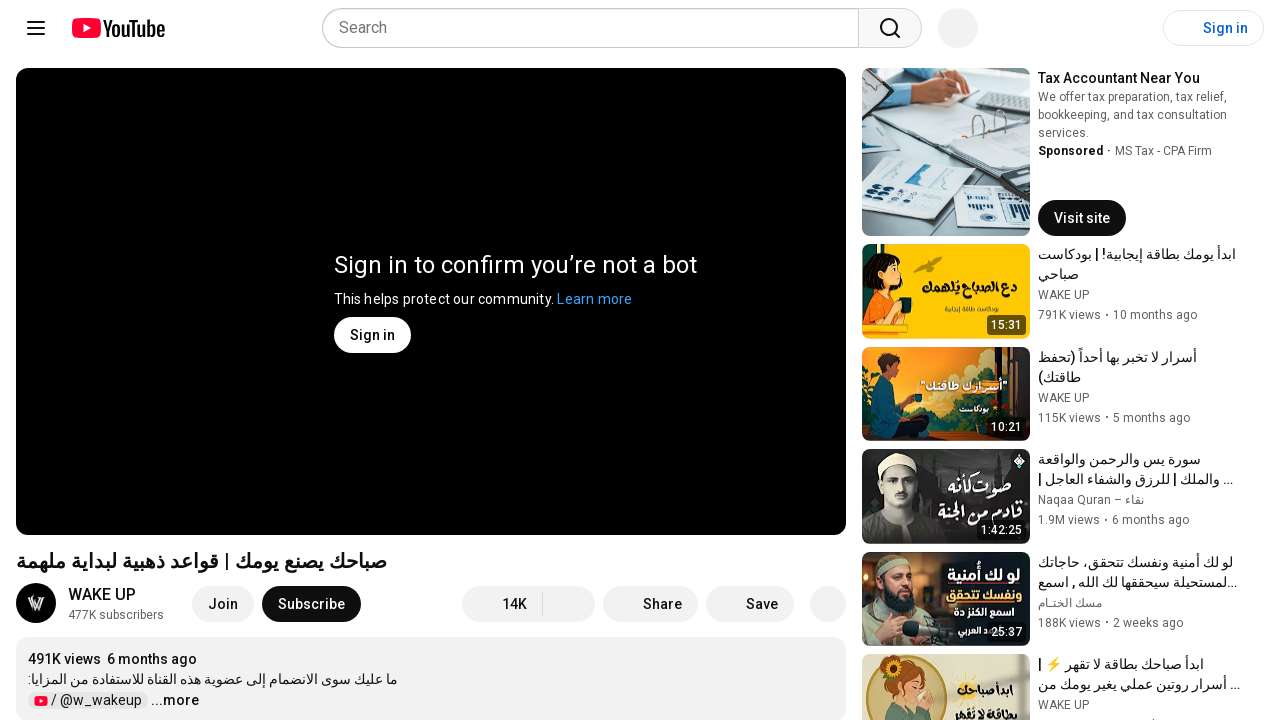

Verified page title is not empty
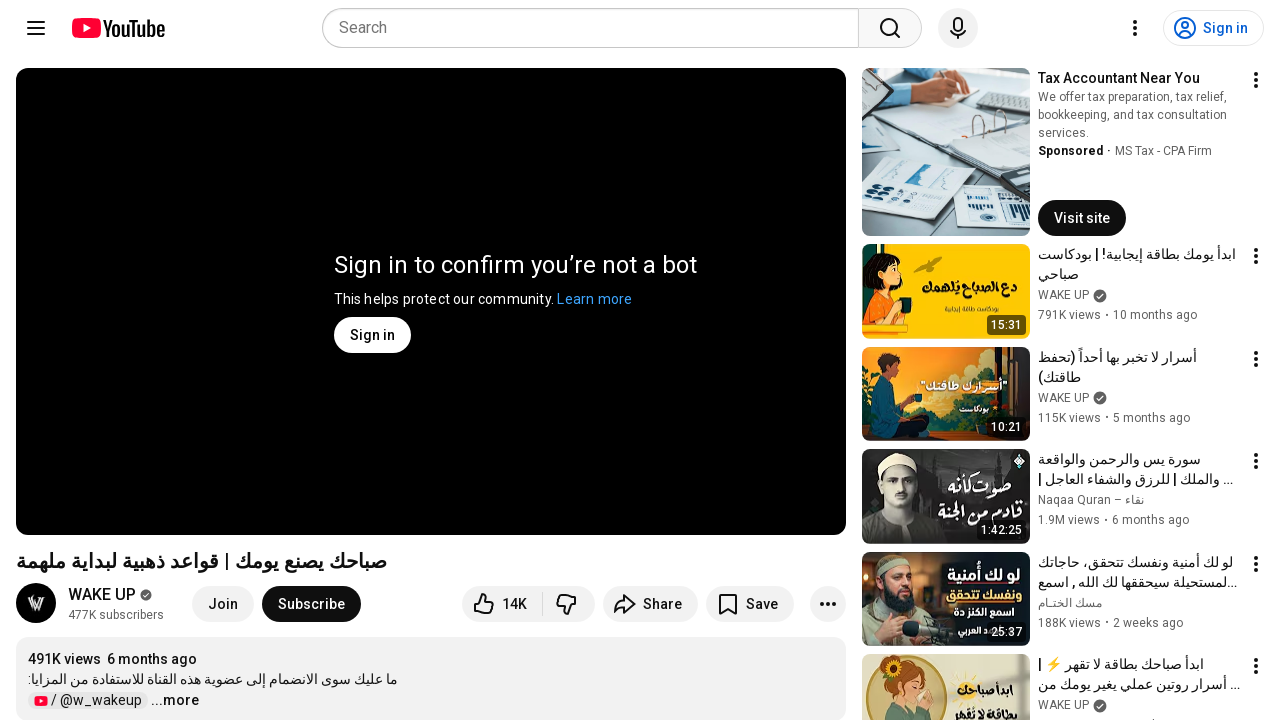

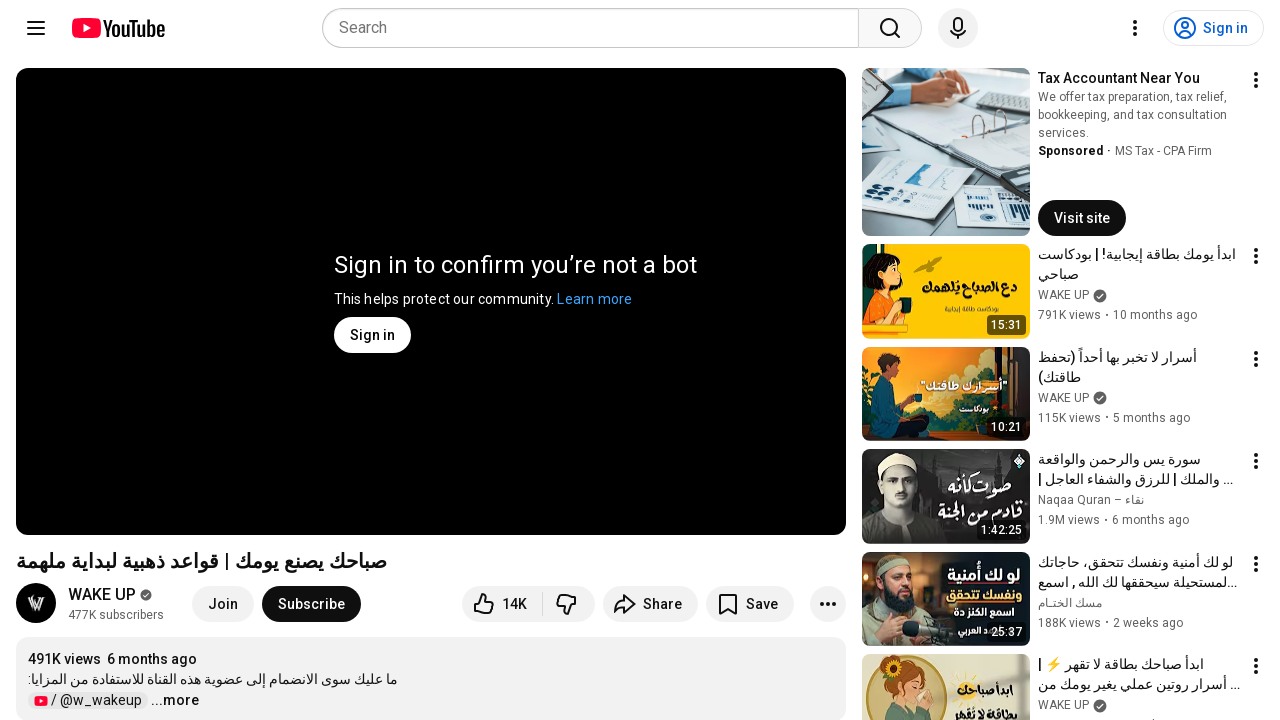